Tests mouse hover functionality by hovering over a button and clicking the revealed Reload link

Starting URL: https://www.rahulshettyacademy.com/AutomationPractice/

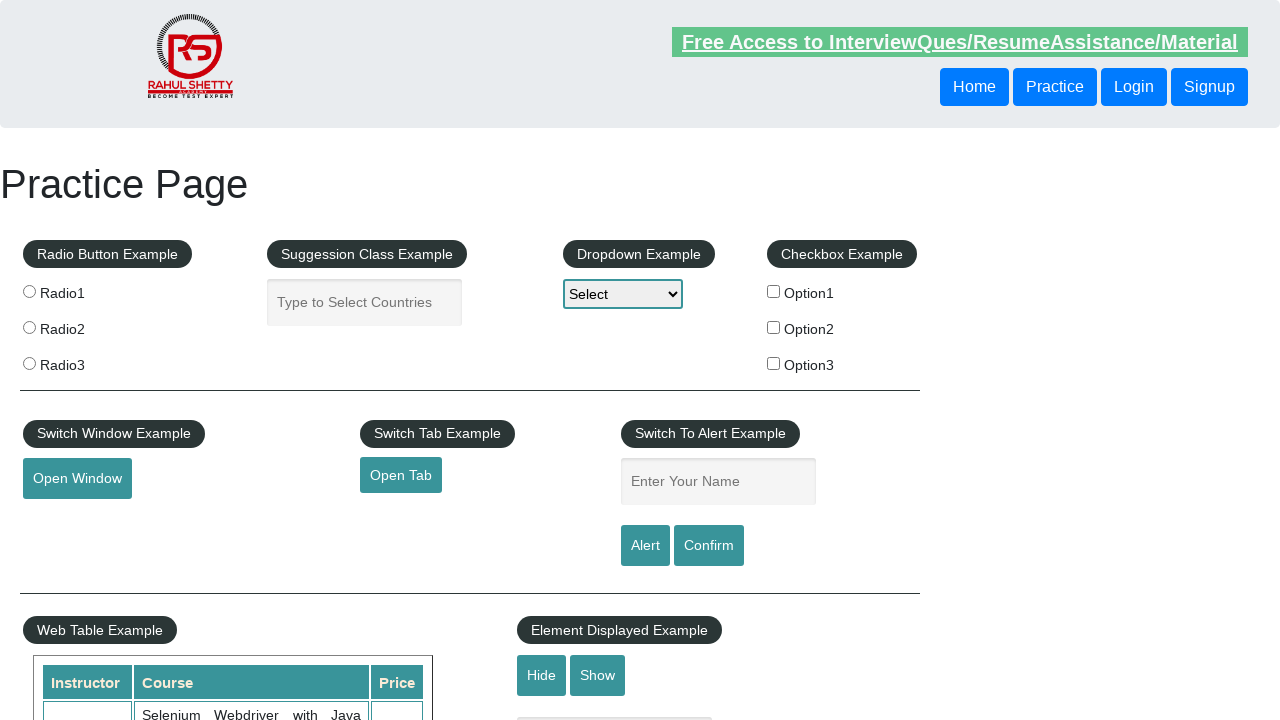

Hovered over the mouse hover button to reveal hidden elements at (83, 361) on #mousehover
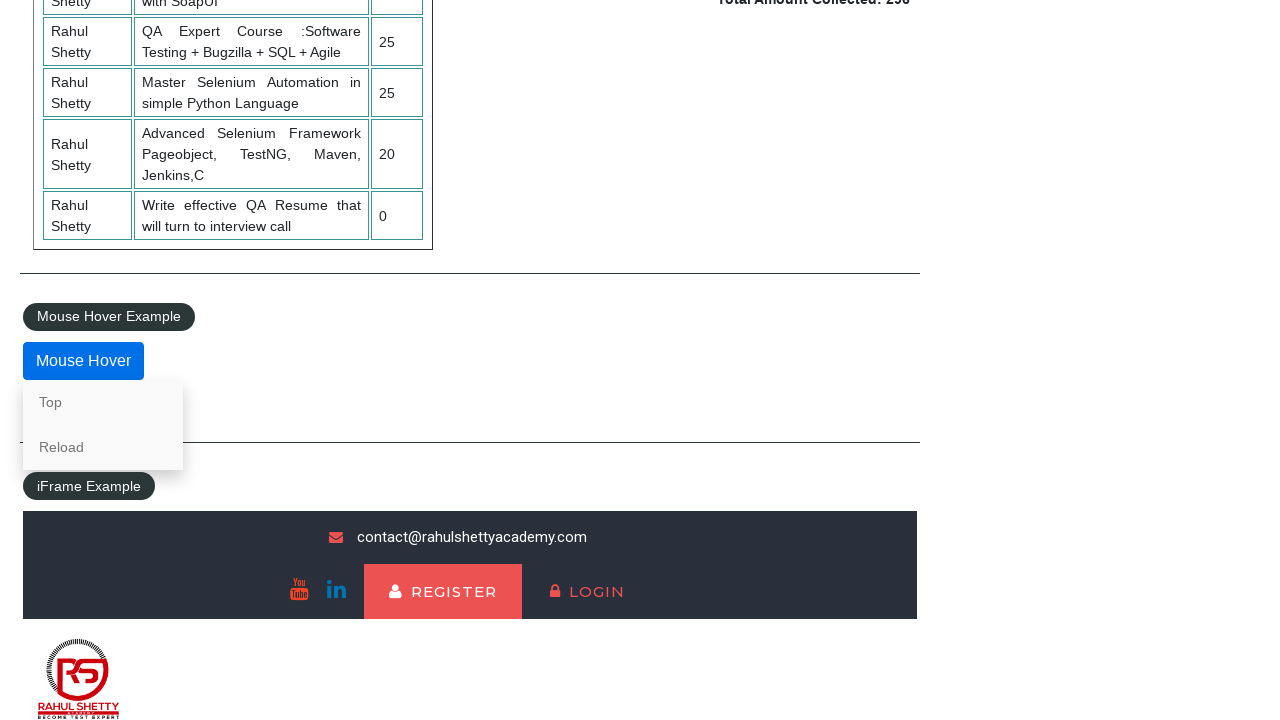

Clicked the Reload link that was revealed by hovering at (103, 447) on xpath=//a[text()='Reload']
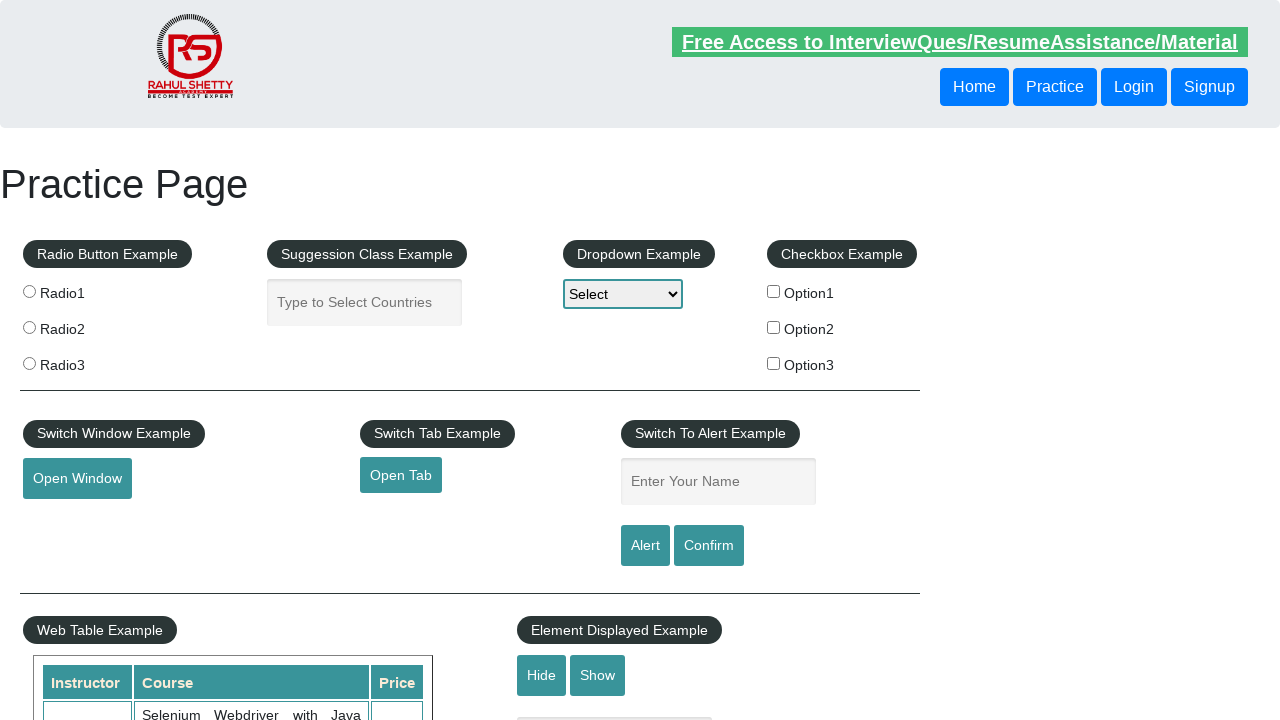

Verified page URL still contains 'AutomationPractice' after reload
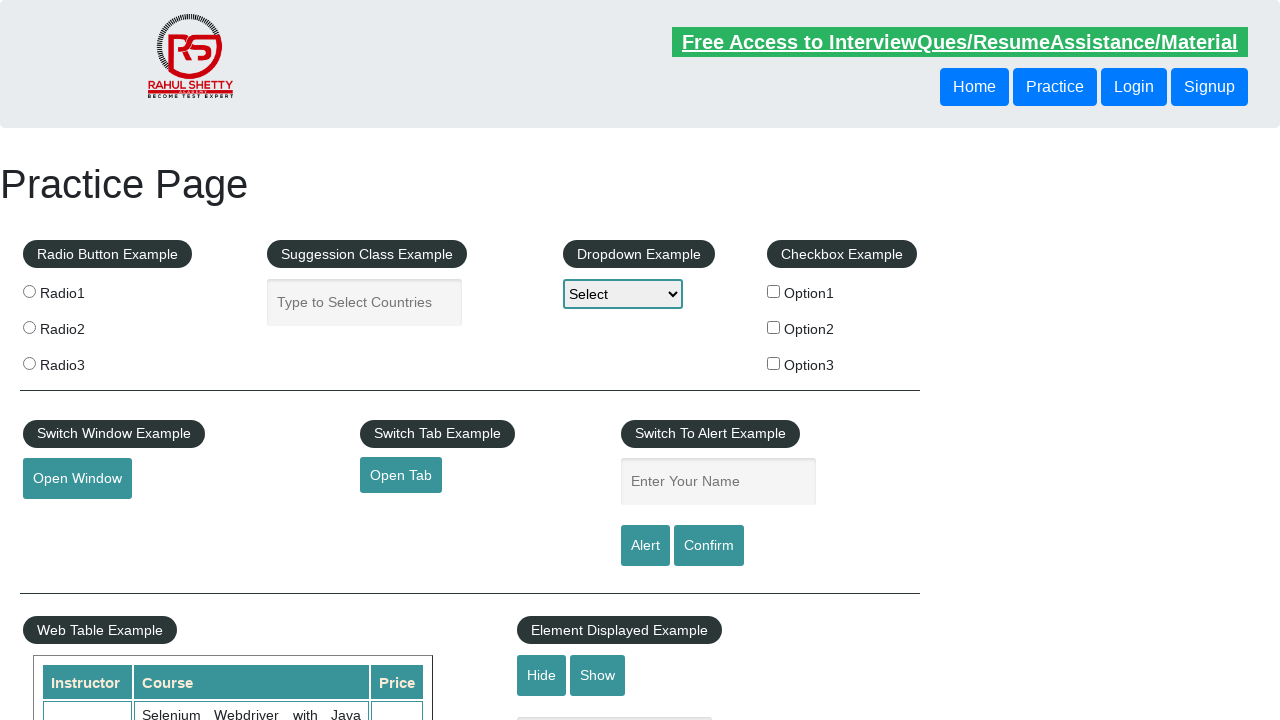

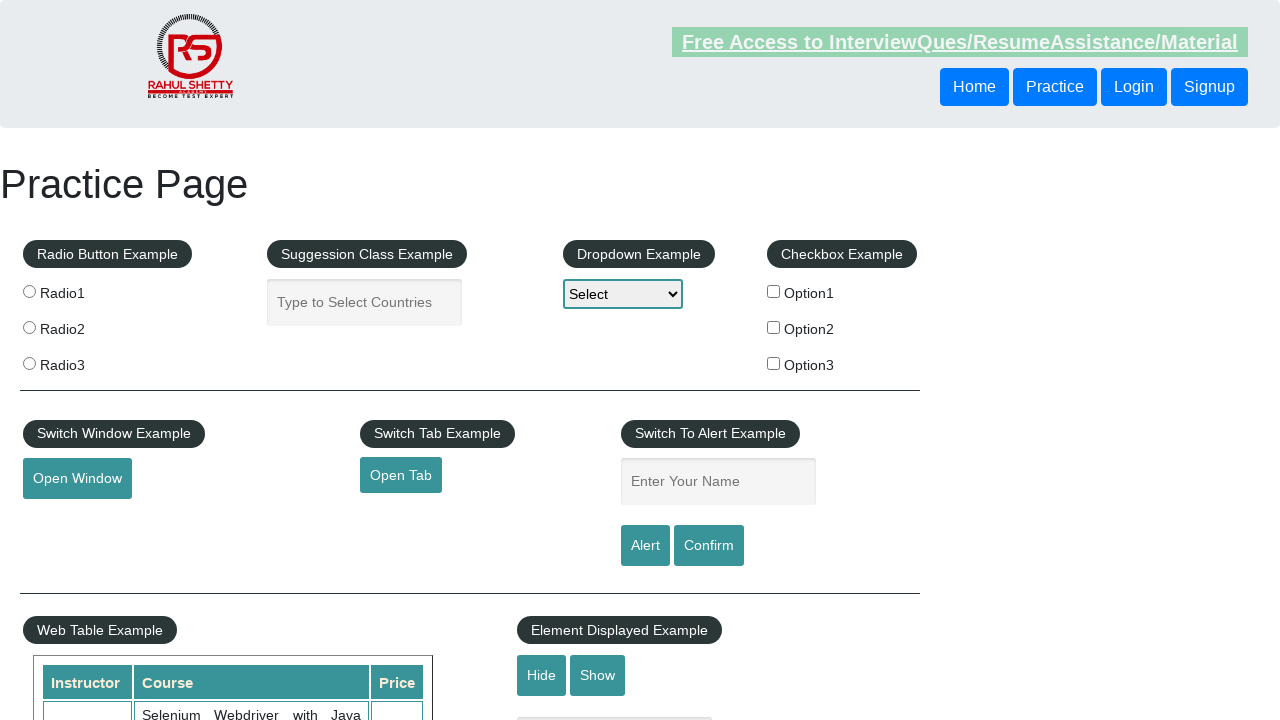